Fills out a practice registration form on DemoQA with personal details including first name, last name, email, gender selection, phone number, and address fields.

Starting URL: https://demoqa.com/automation-practice-form

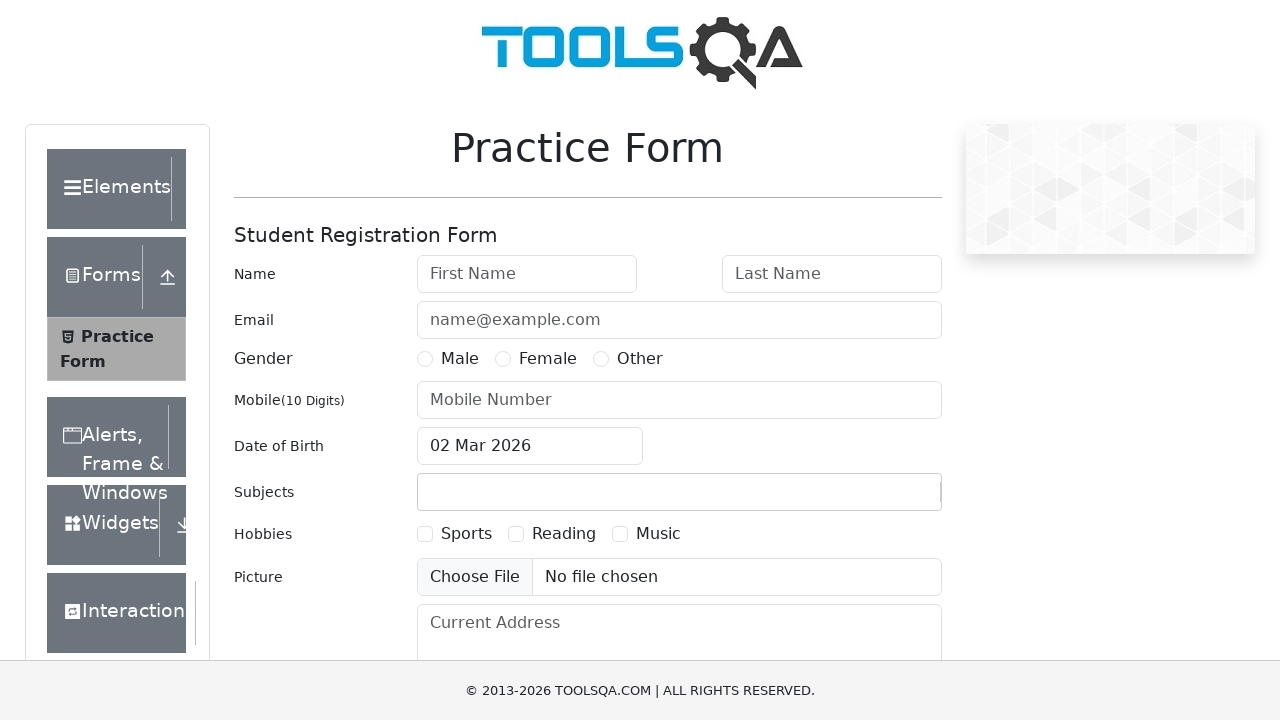

Filled first name field with 'Vishwanath' on input#firstName
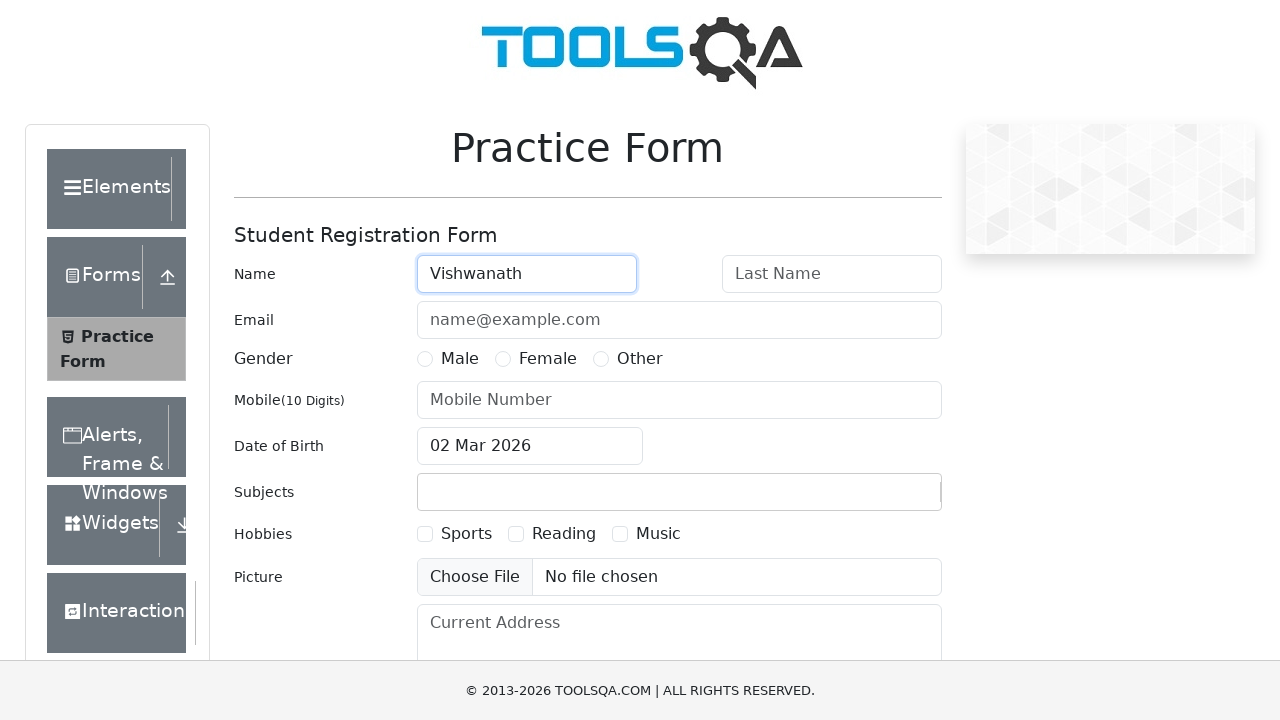

Filled last name field with 'Taware' on input#lastName
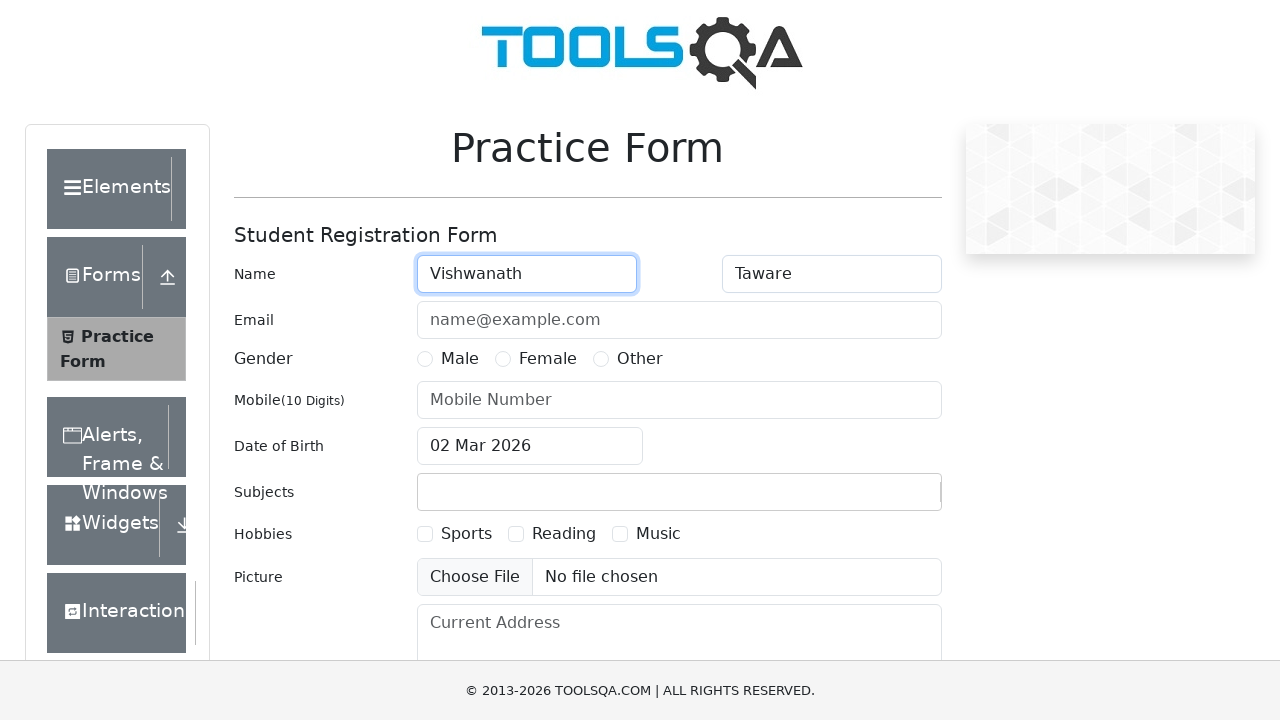

Filled email field with 'vst@gmail.com' on input#userEmail
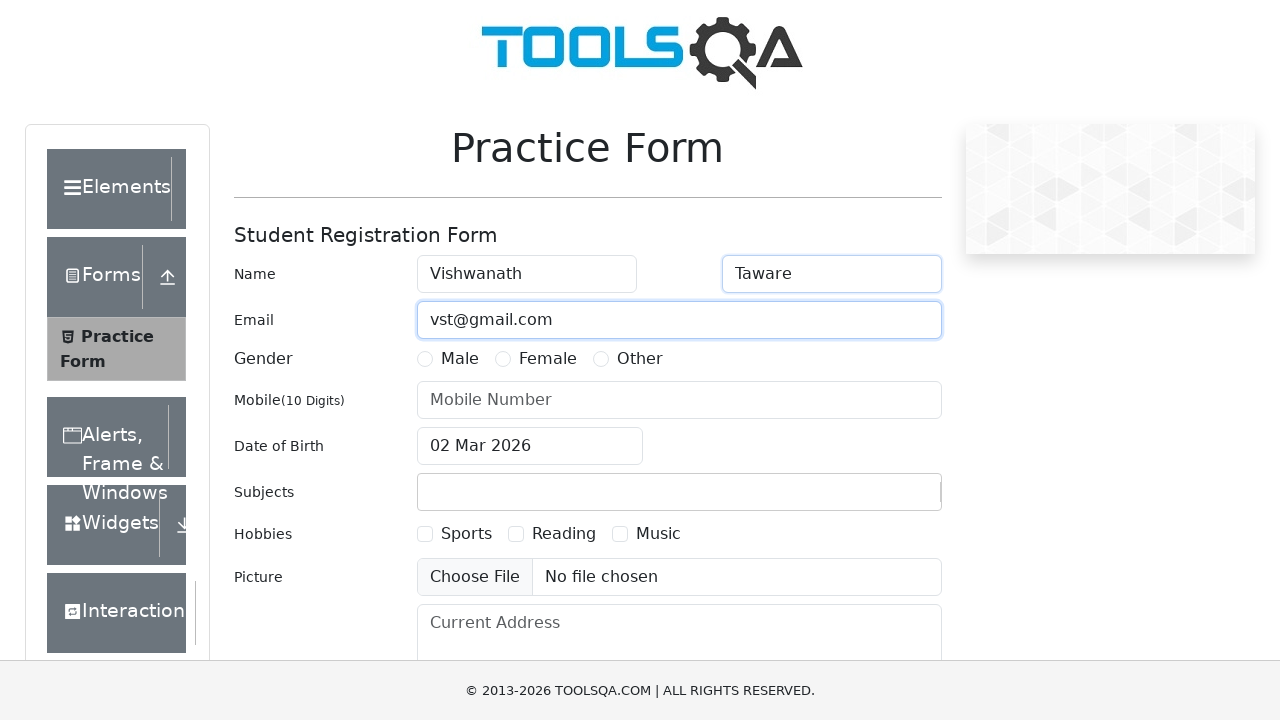

Selected Male gender option at (460, 359) on label[for='gender-radio-1']
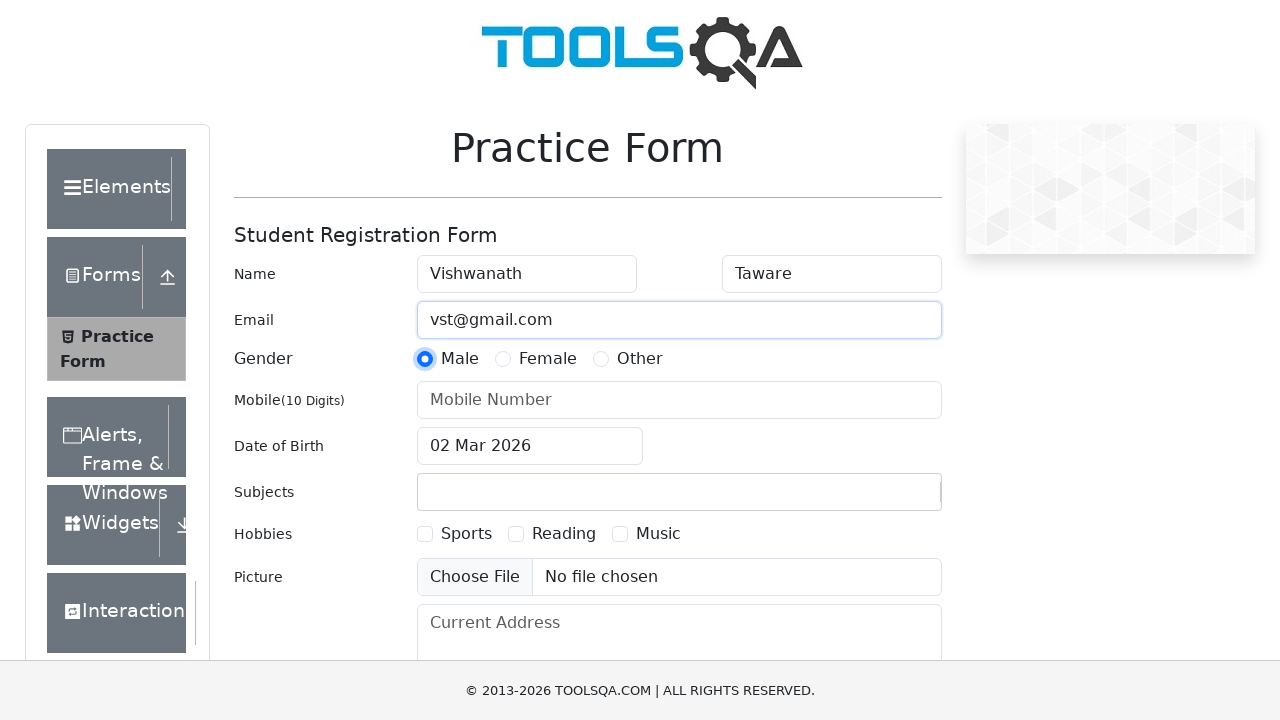

Filled phone number field with '7744062398' on input#userNumber
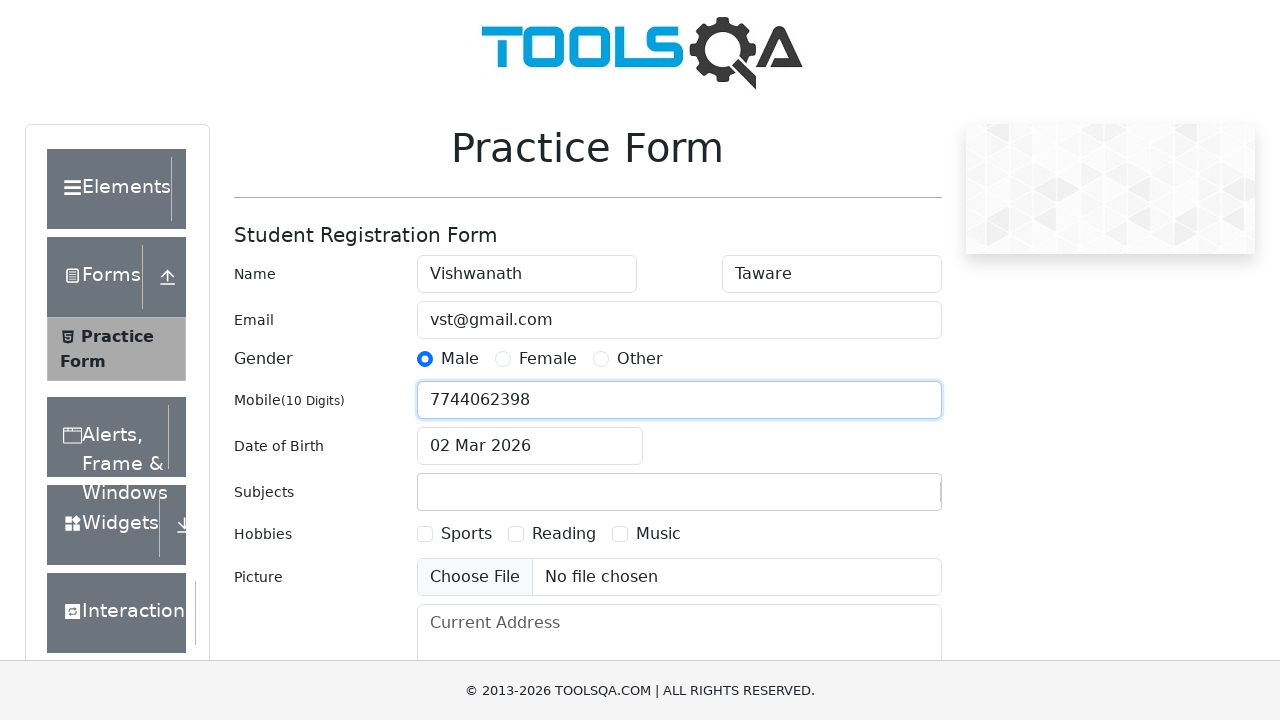

Verified file upload element is present
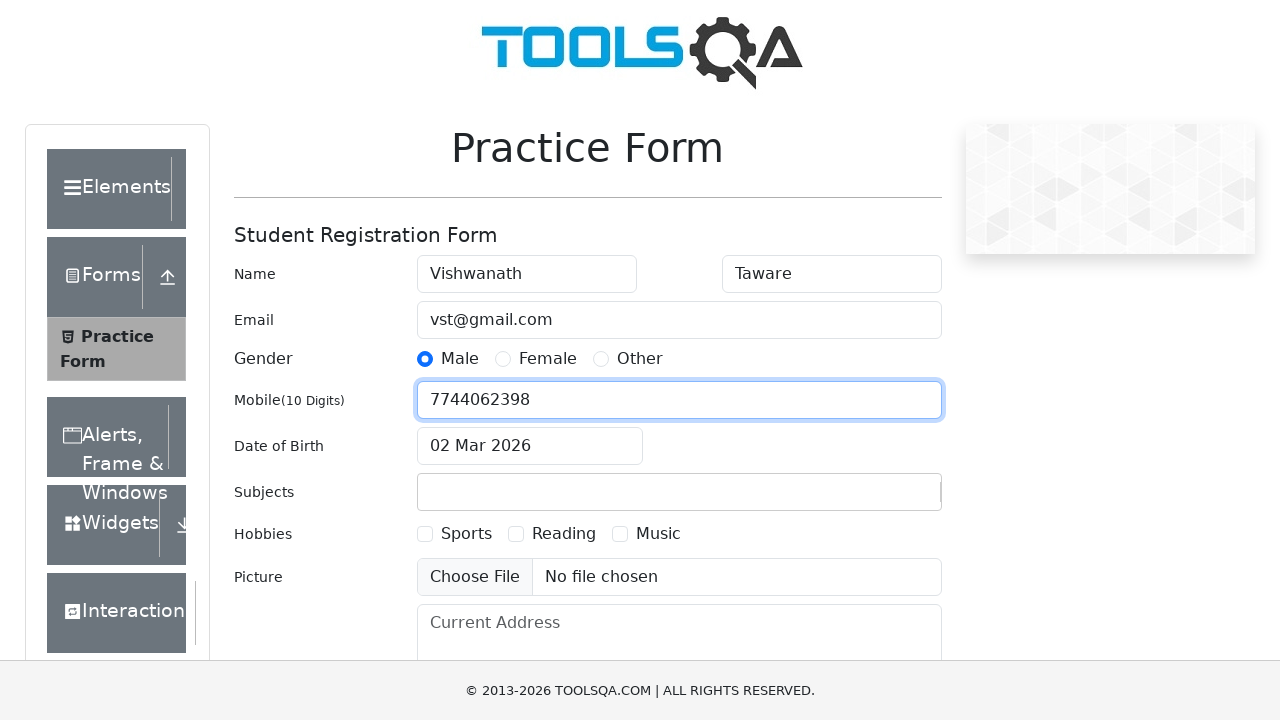

Filled current address field with 'Pune' on textarea#currentAddress
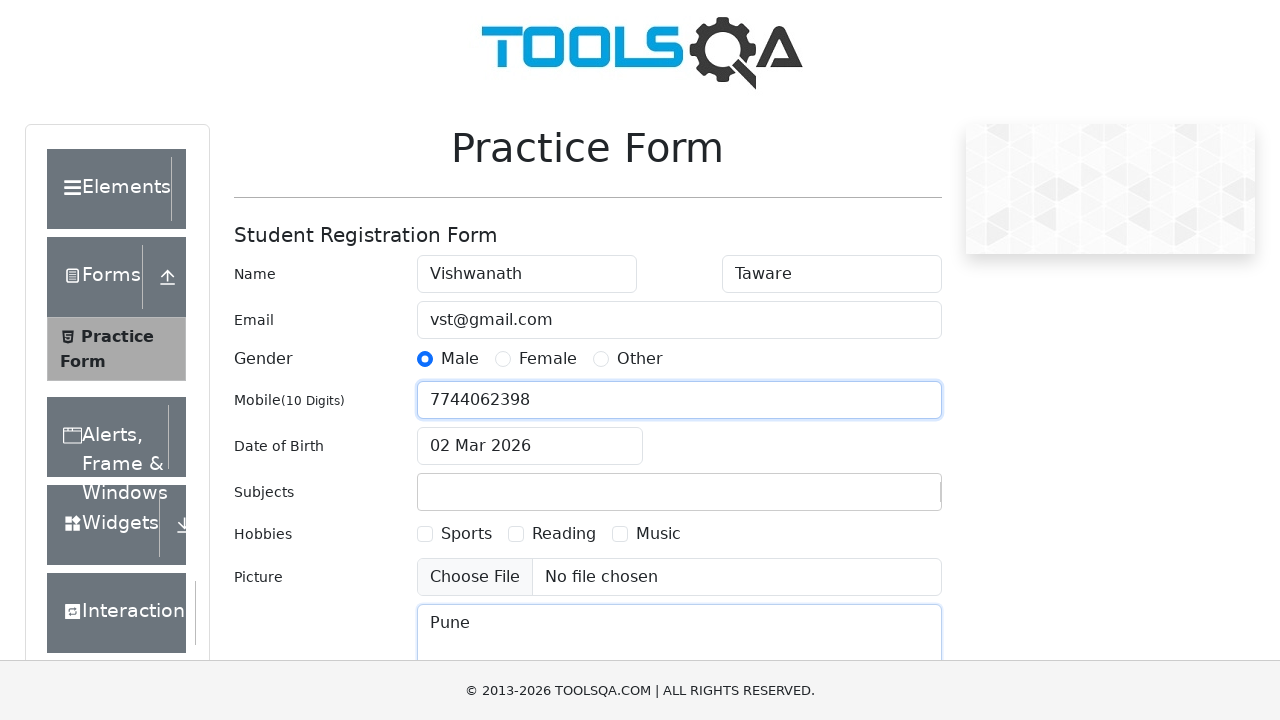

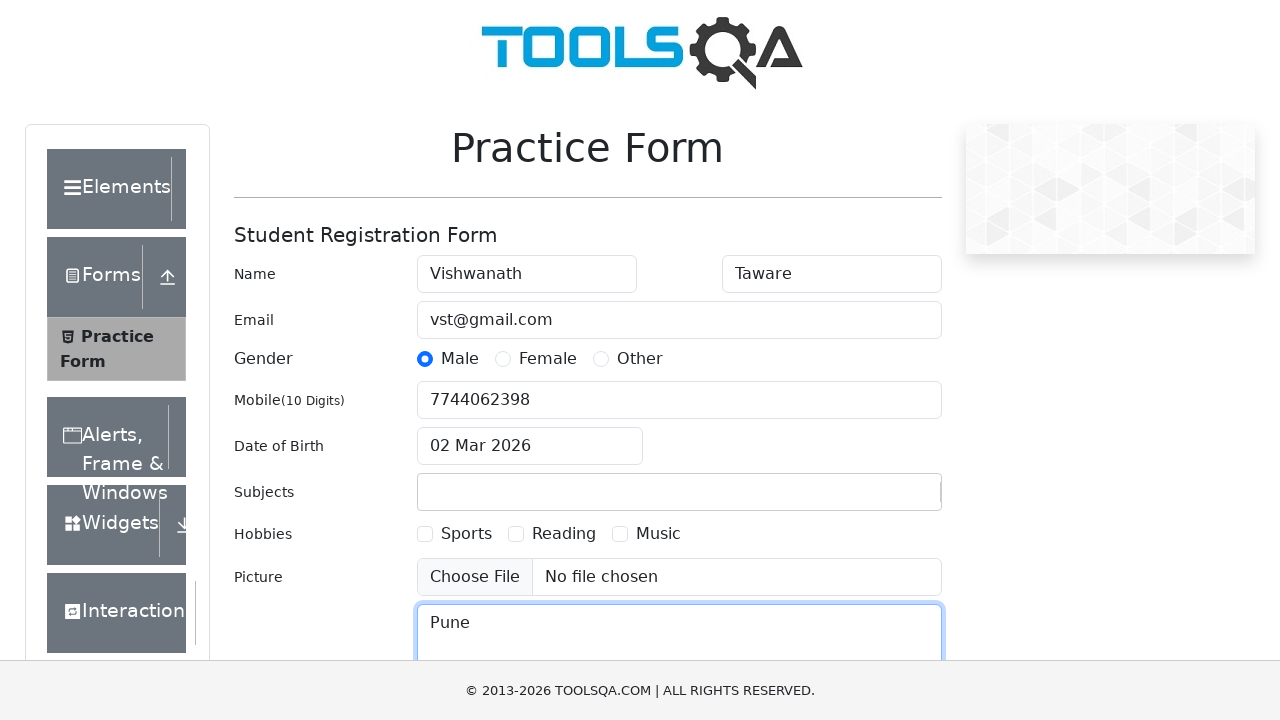